Tests the add/remove elements functionality by clicking the add button twice to create two delete buttons, then removing one and verifying the count changes correctly.

Starting URL: http://the-internet.herokuapp.com/add_remove_elements/

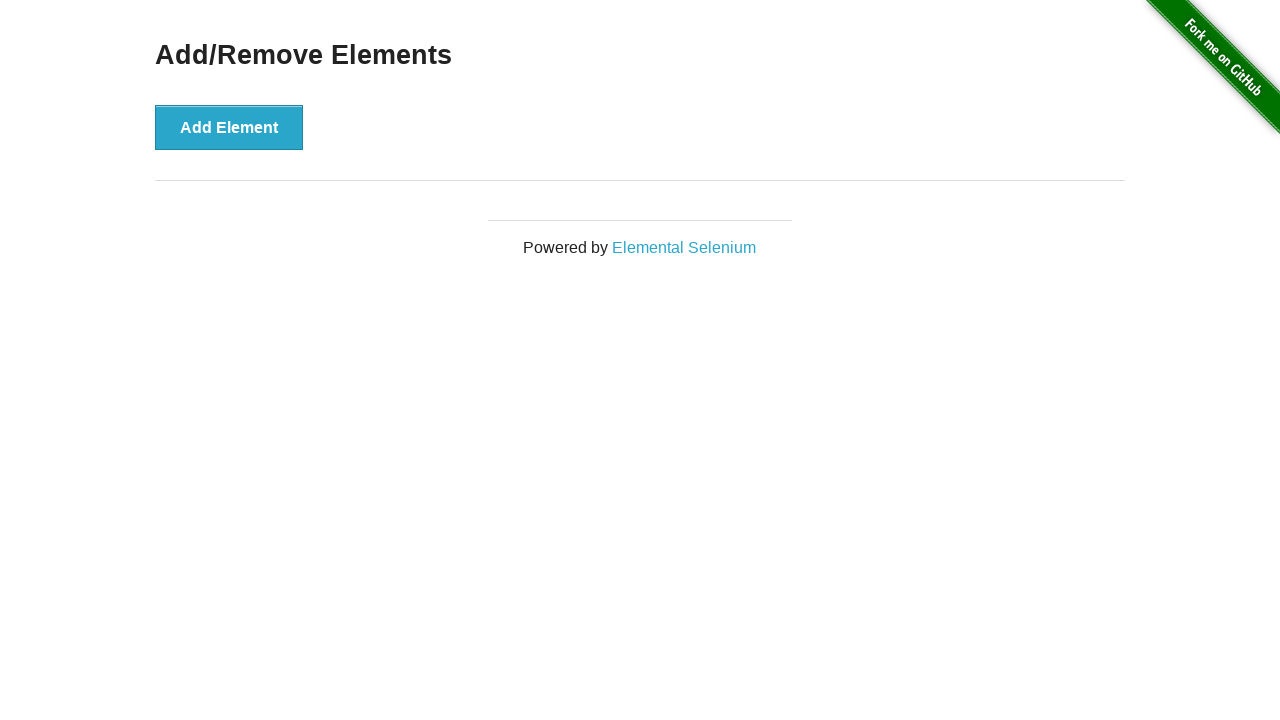

Navigated to add/remove elements page
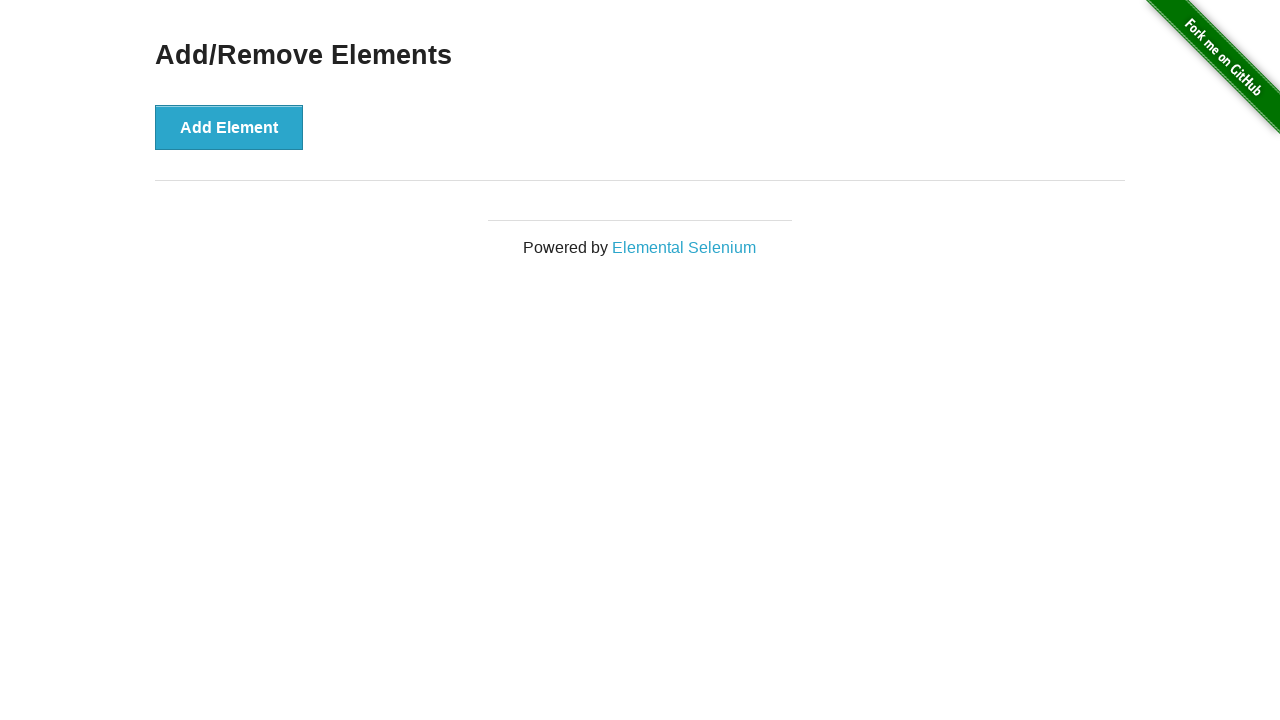

Clicked Add Element button (first time) at (229, 127) on [onclick='addElement()']
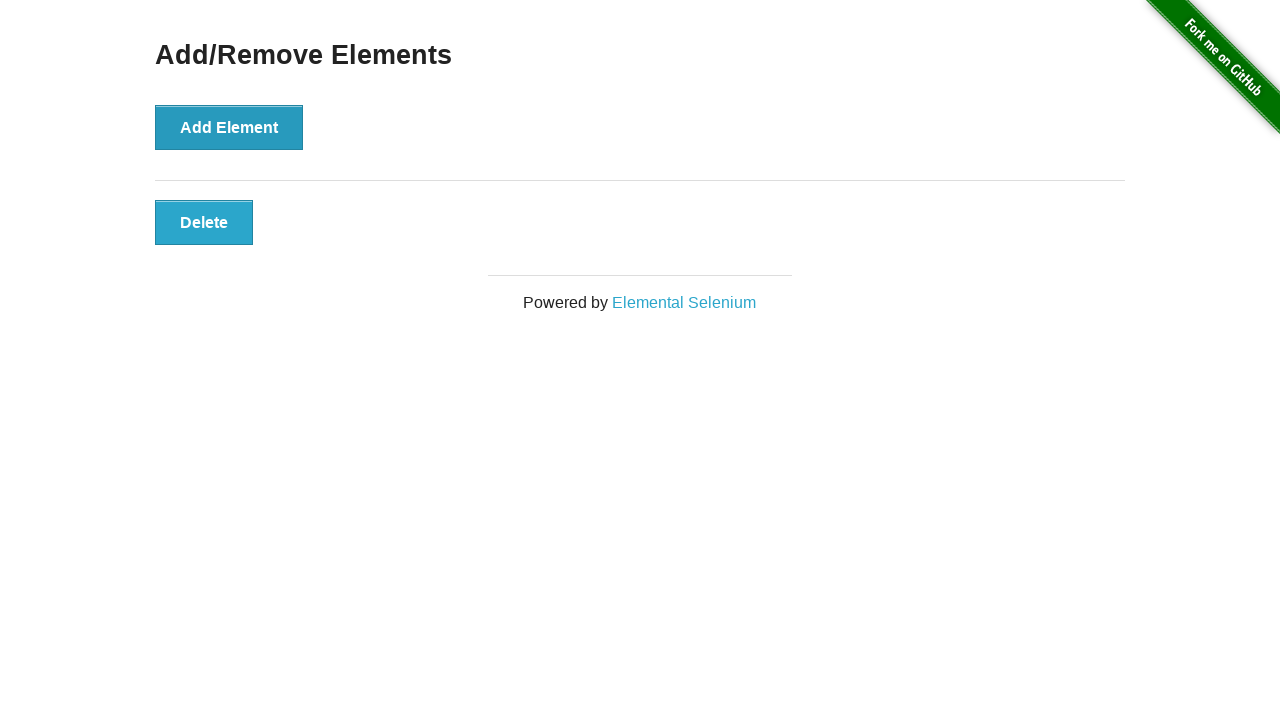

Clicked Add Element button (second time) at (229, 127) on [onclick='addElement()']
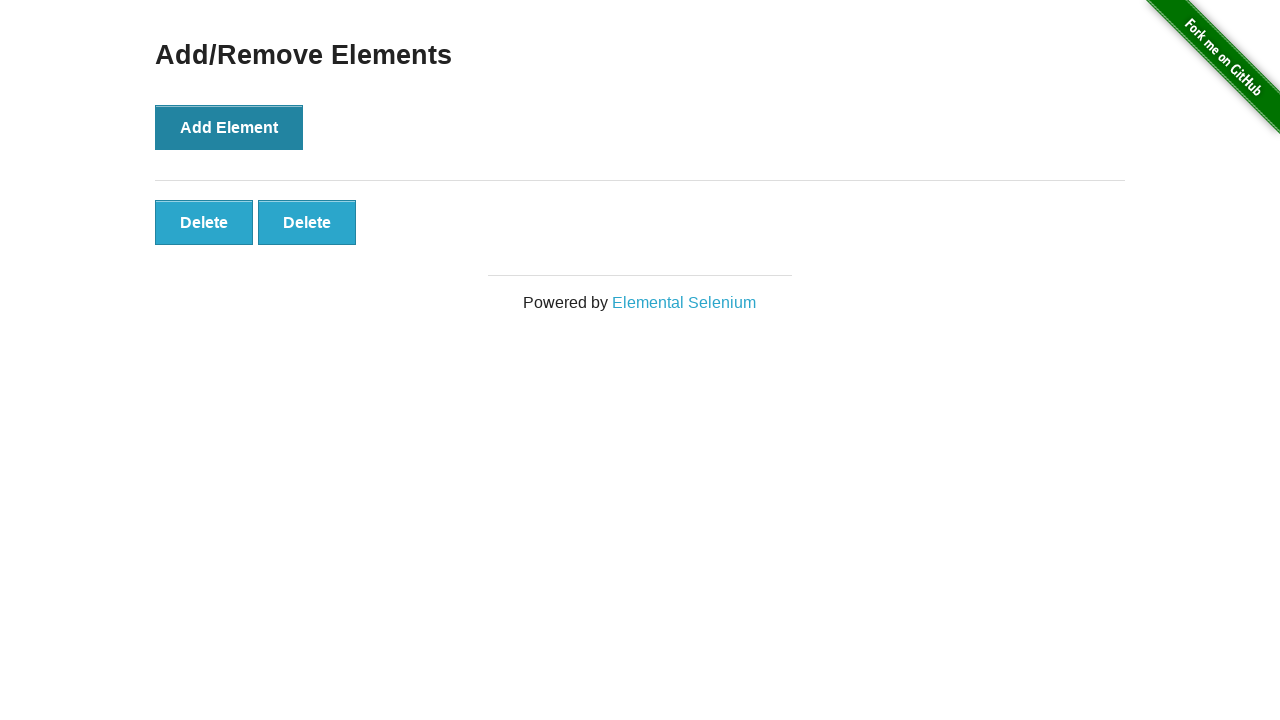

Verified that two delete buttons exist on the page
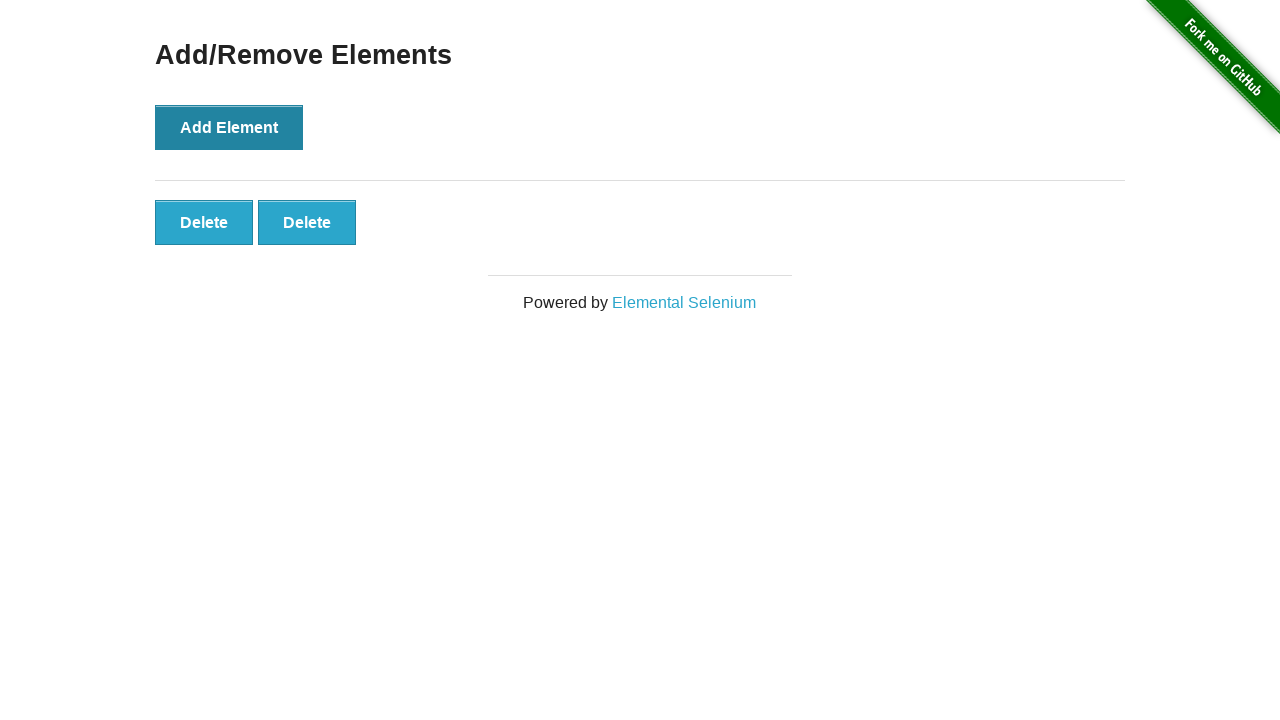

Clicked the second delete button to remove it at (307, 222) on [onclick='deleteElement()'] >> nth=1
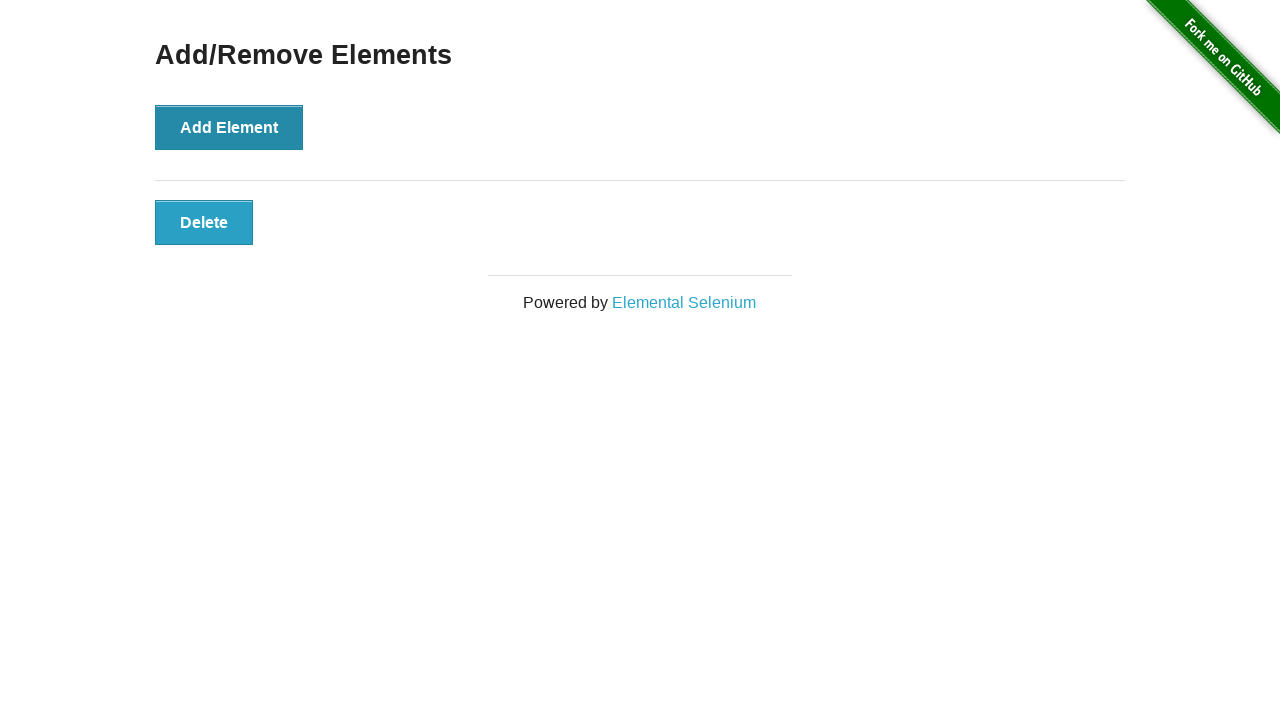

Verified that only one delete button remains on the page
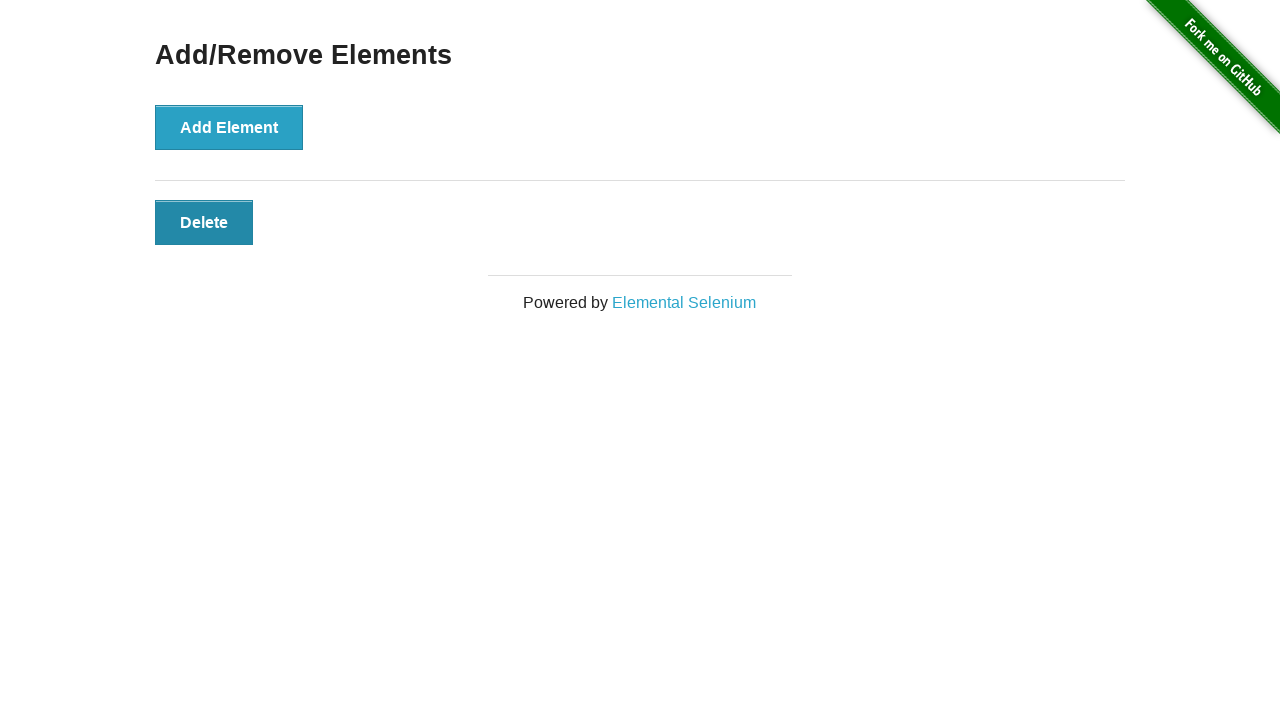

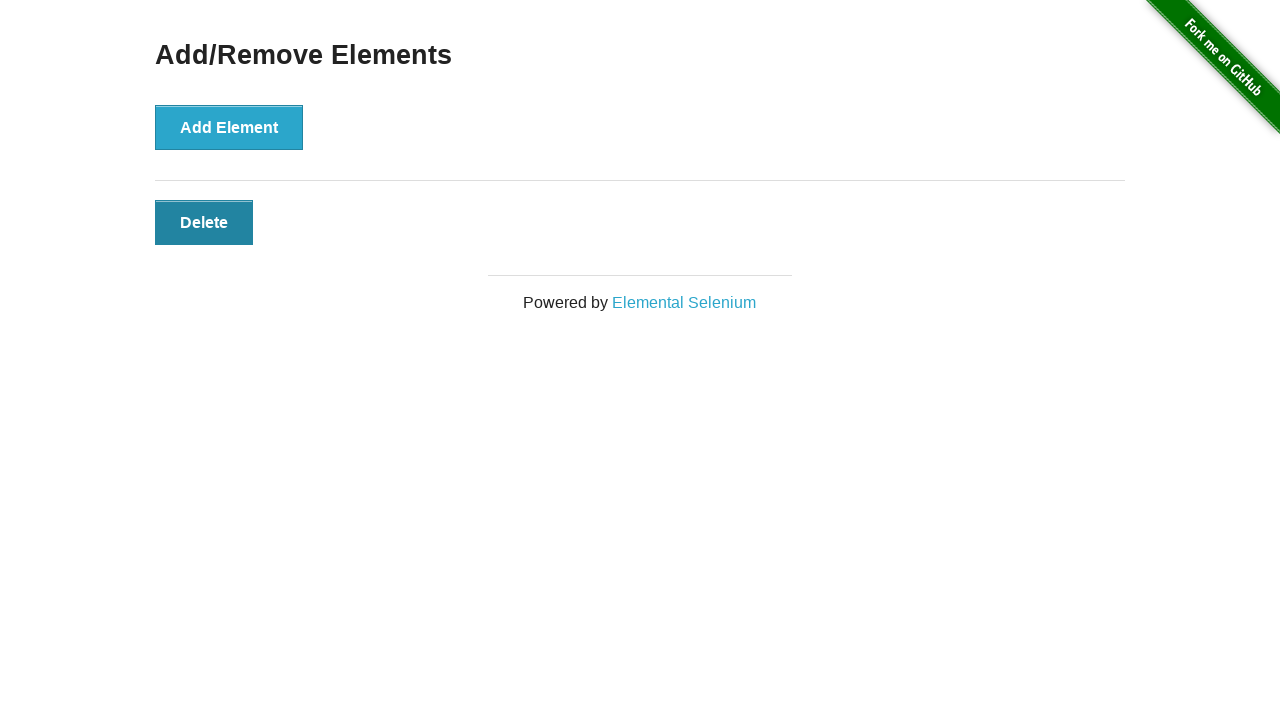